Opens a Selenium practice page and maximizes the browser window to verify browser installation and basic navigation works

Starting URL: https://vctcpune.com/selenium/practice.html

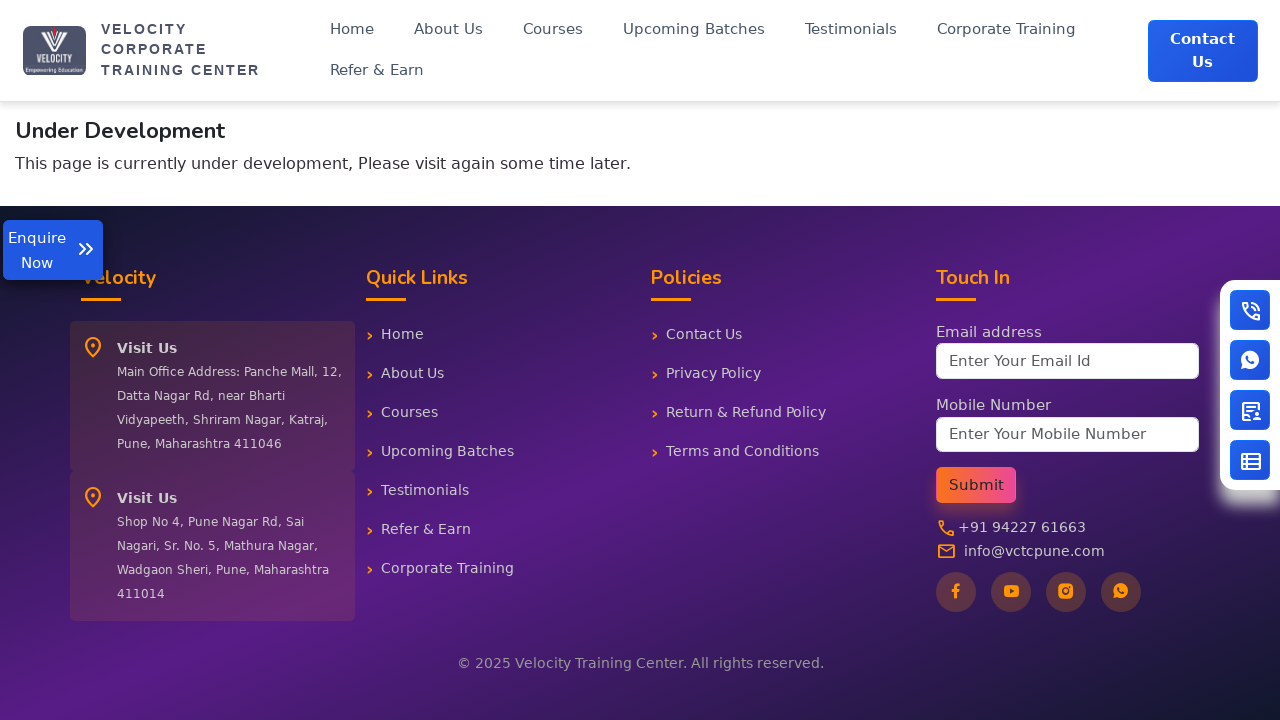

Maximized browser window to 1920x1080
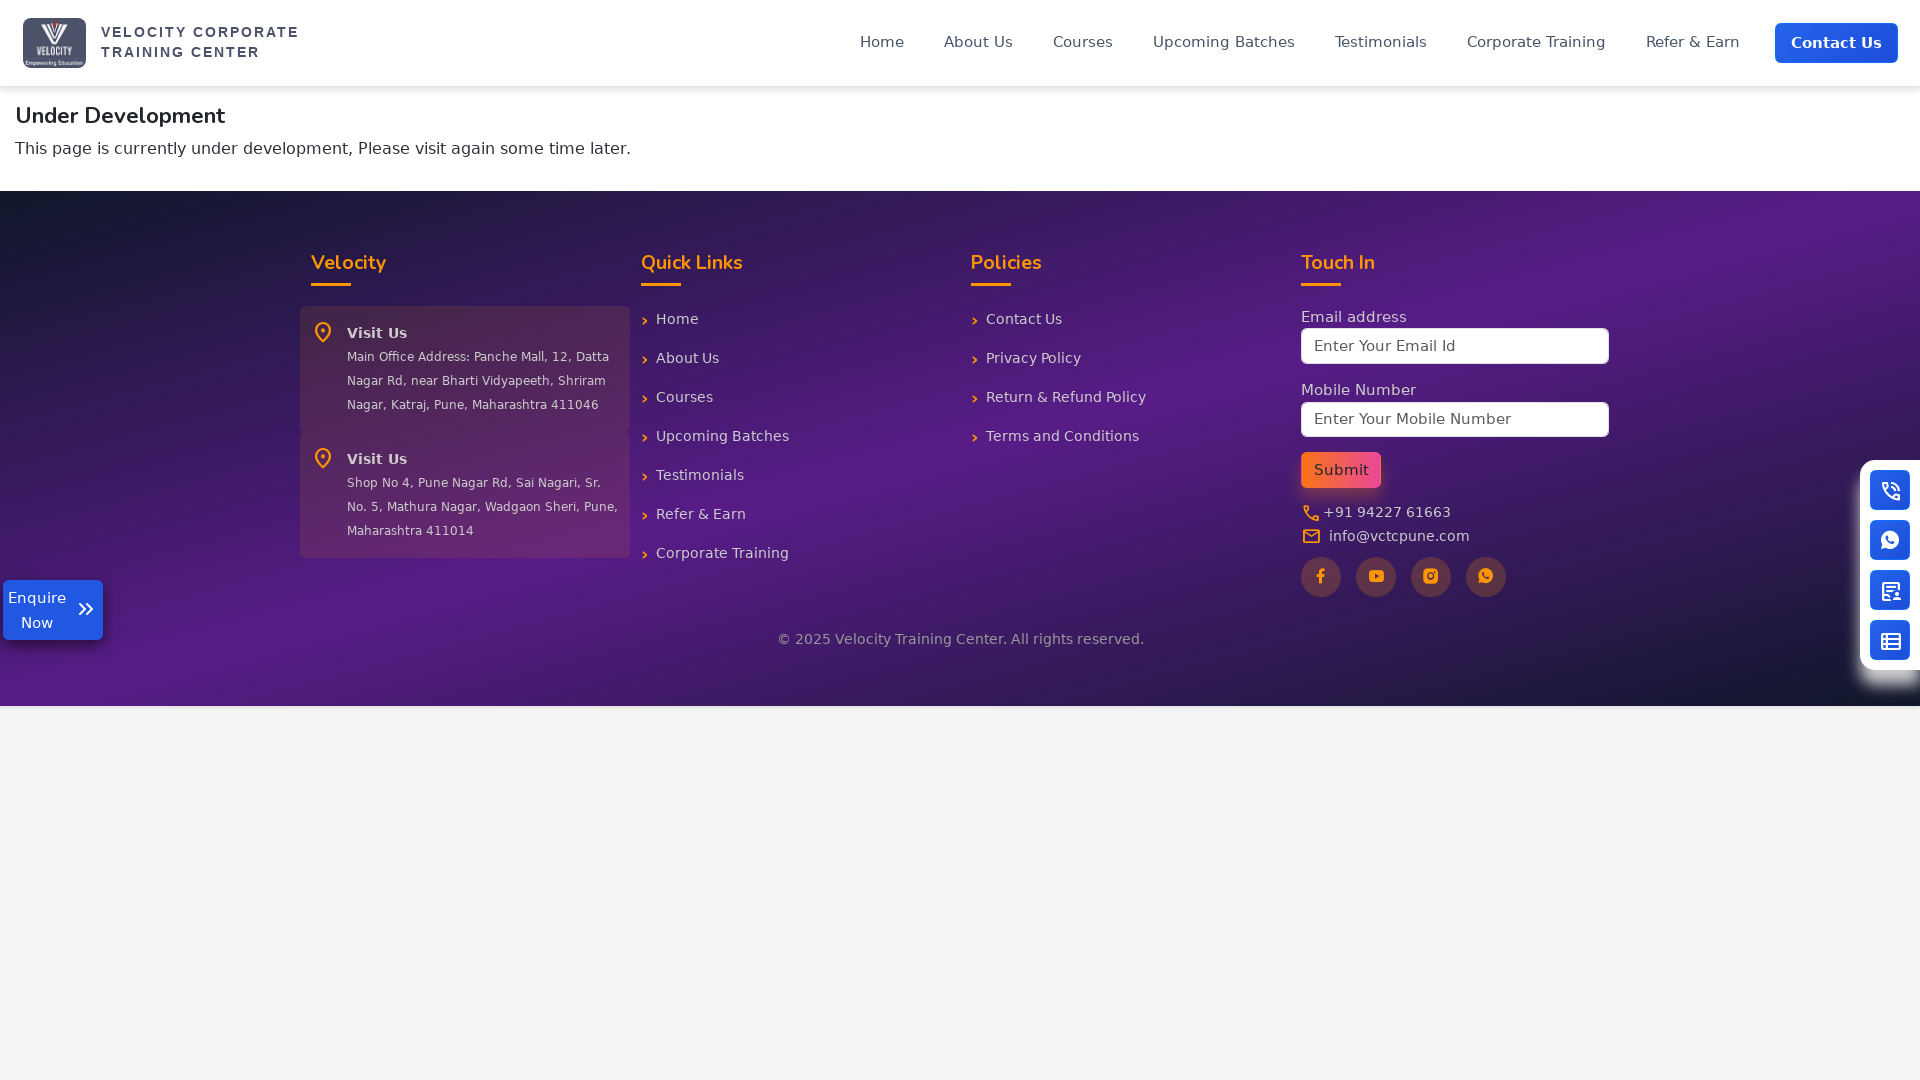

Selenium practice page fully loaded and DOM content rendered
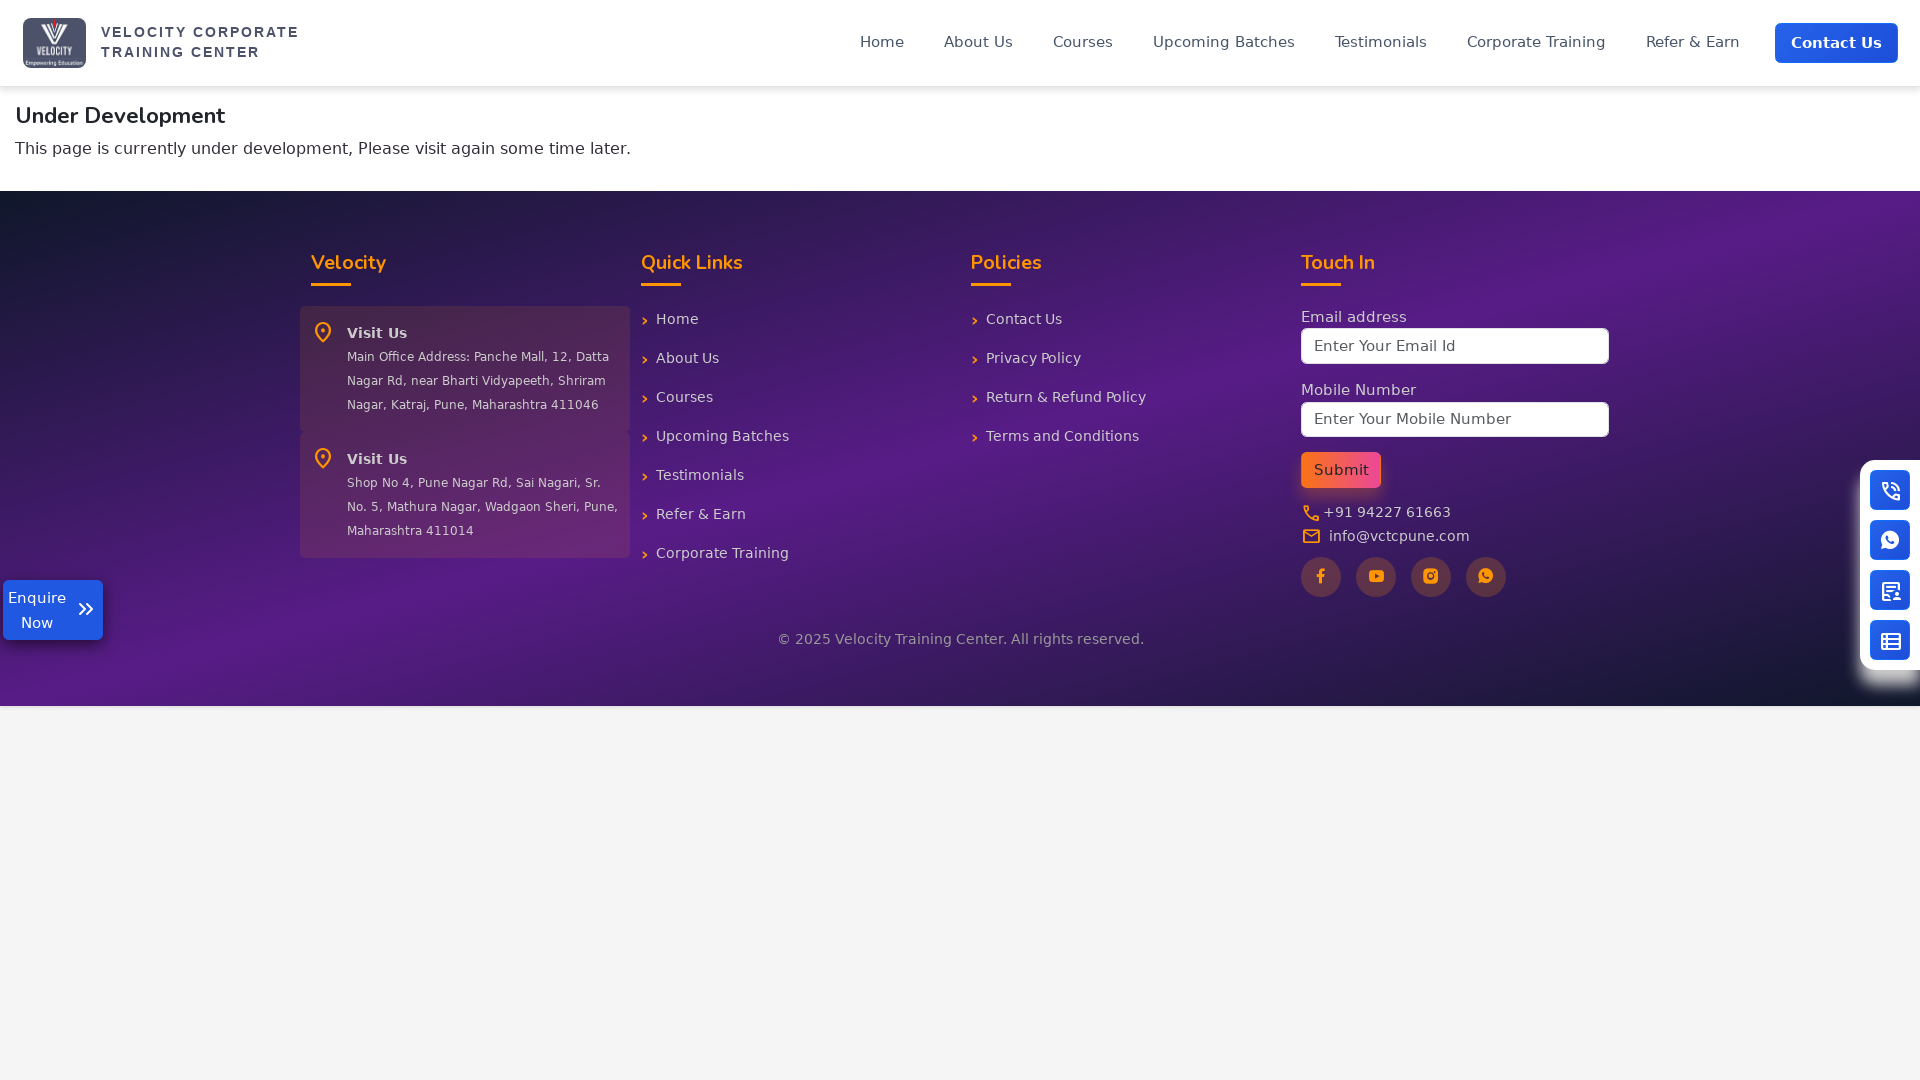

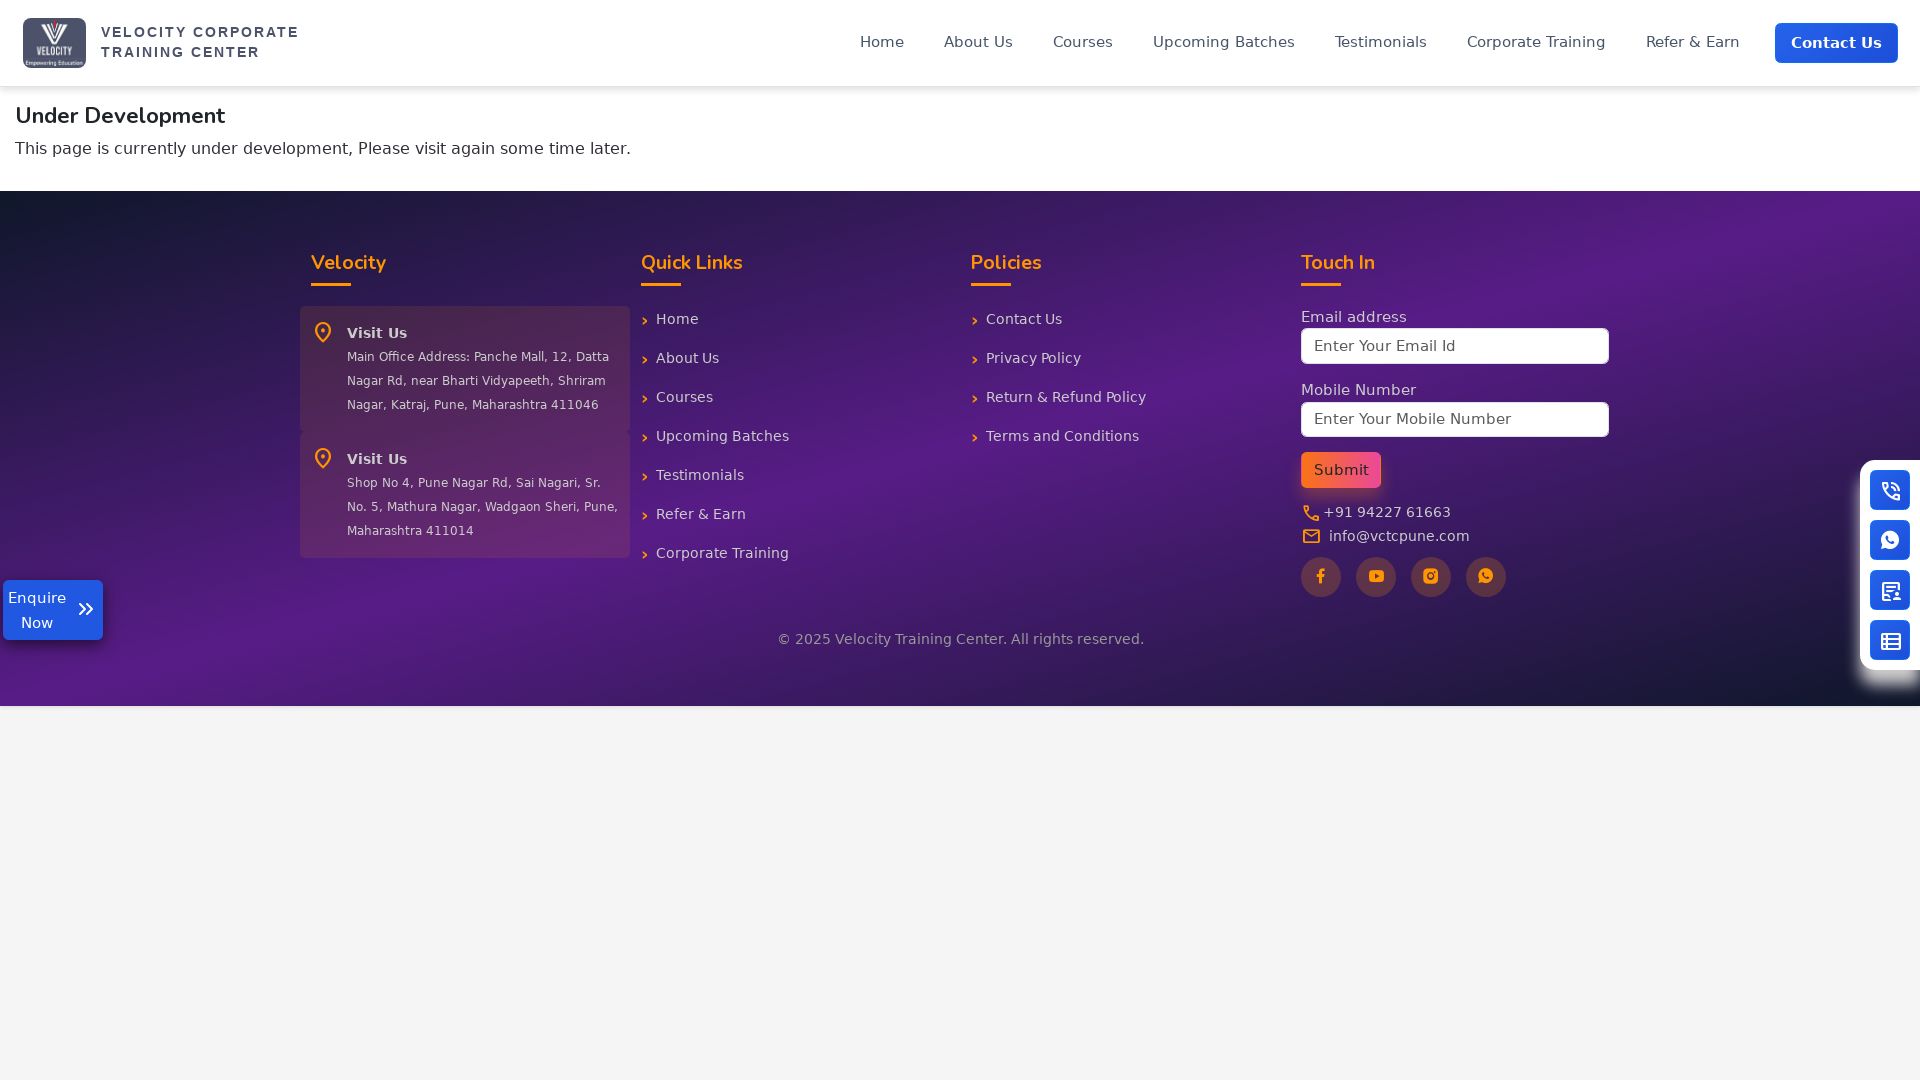